Verifies that the "Hobbies" label is displayed correctly on the form.

Starting URL: https://demoqa.com/automation-practice-form

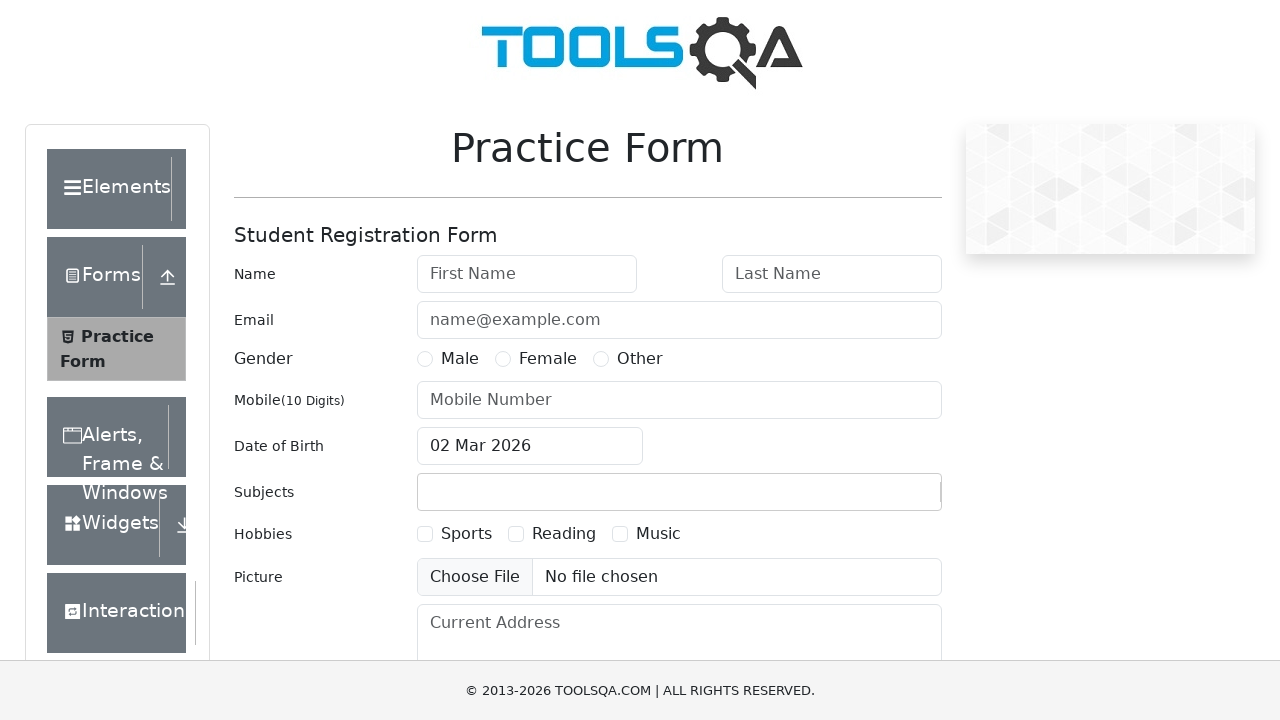

Located the Hobbies label element on the form
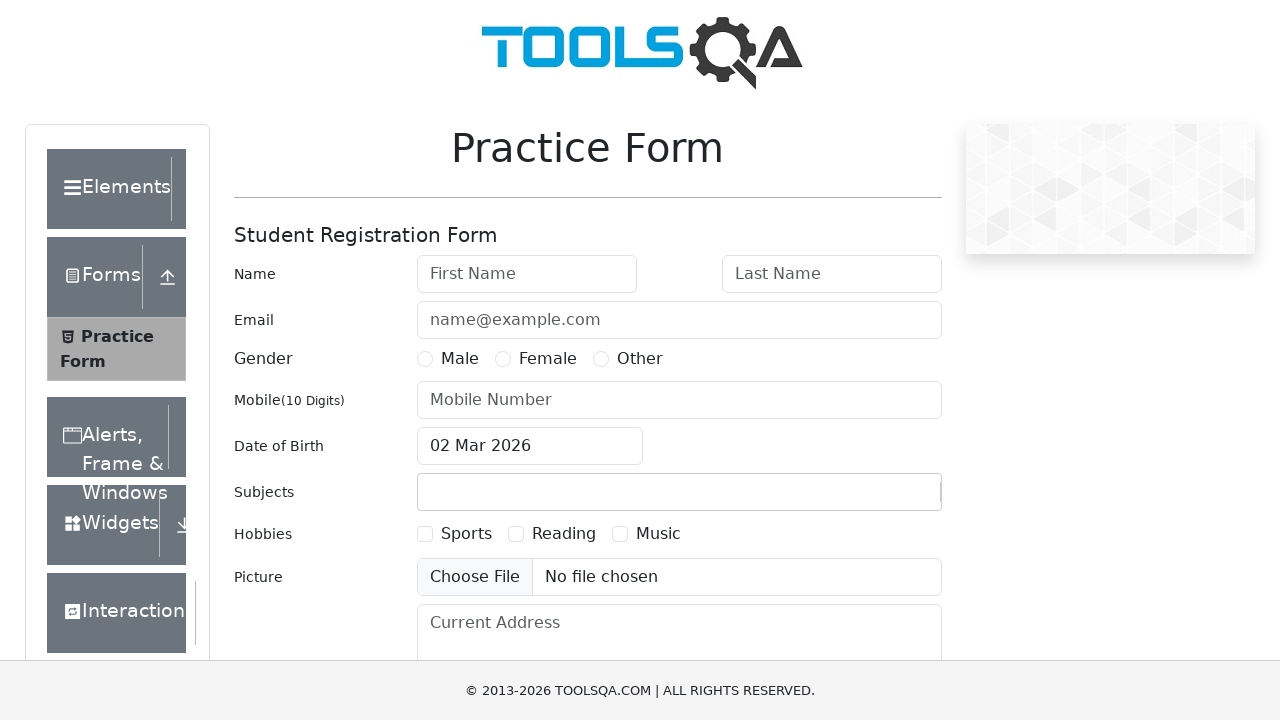

Verified that the Hobbies label displays the correct text 'Hobbies'
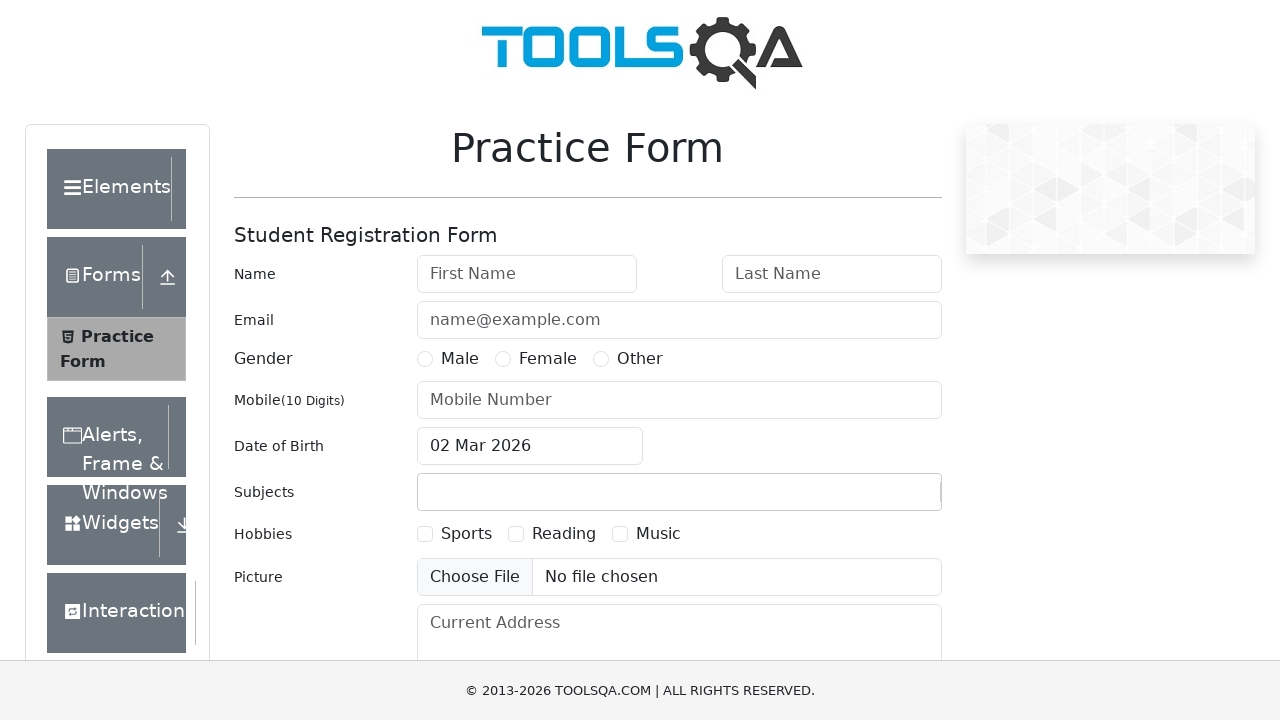

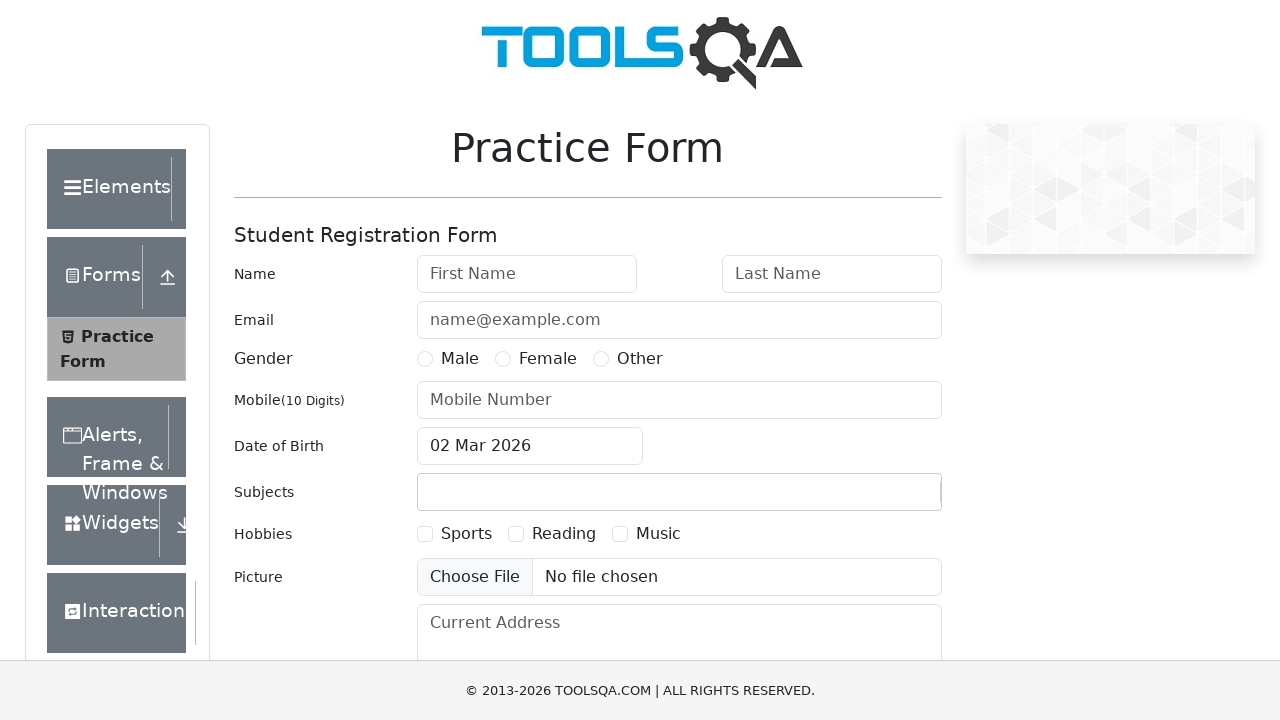